Tests alert and confirm dialog handling by clicking buttons and interacting with the dialogs

Starting URL: https://antoniotrindade.com.br/treinoautomacao/elementsweb.html

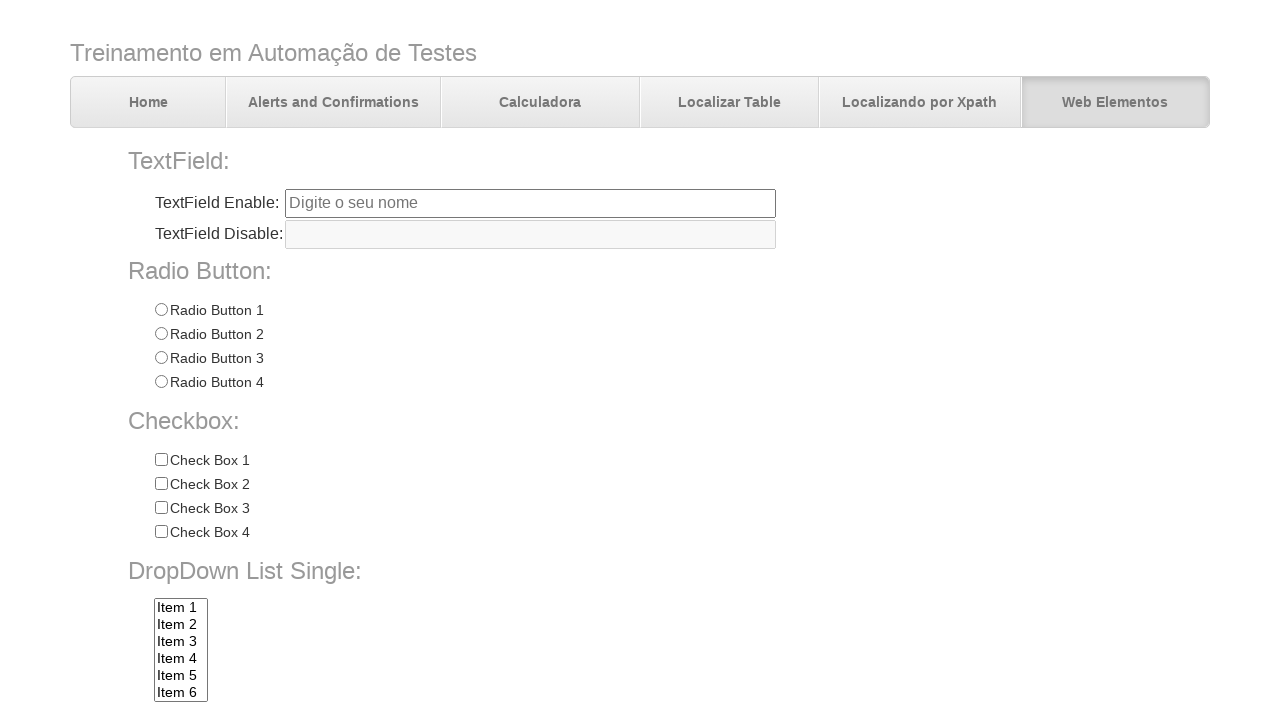

Set up dialog handler to capture and accept dialogs
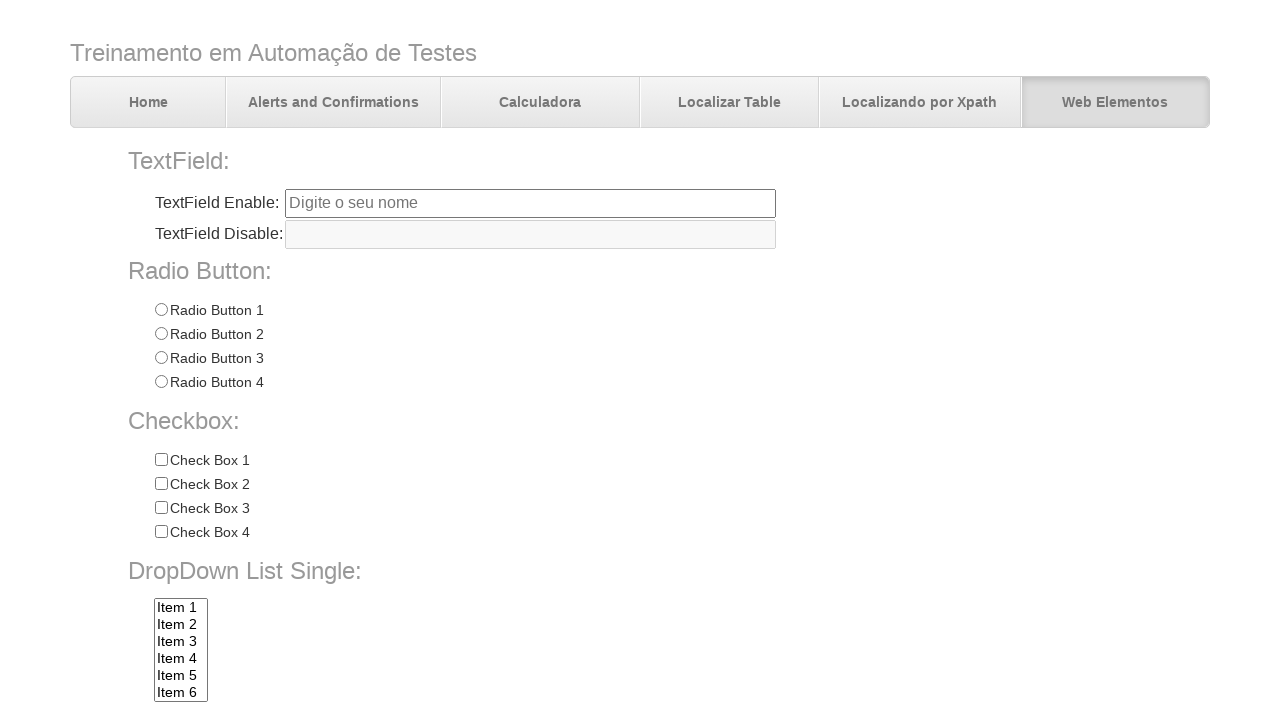

Clicked alert button to trigger alert dialog at (366, 644) on input[name='alertbtn']
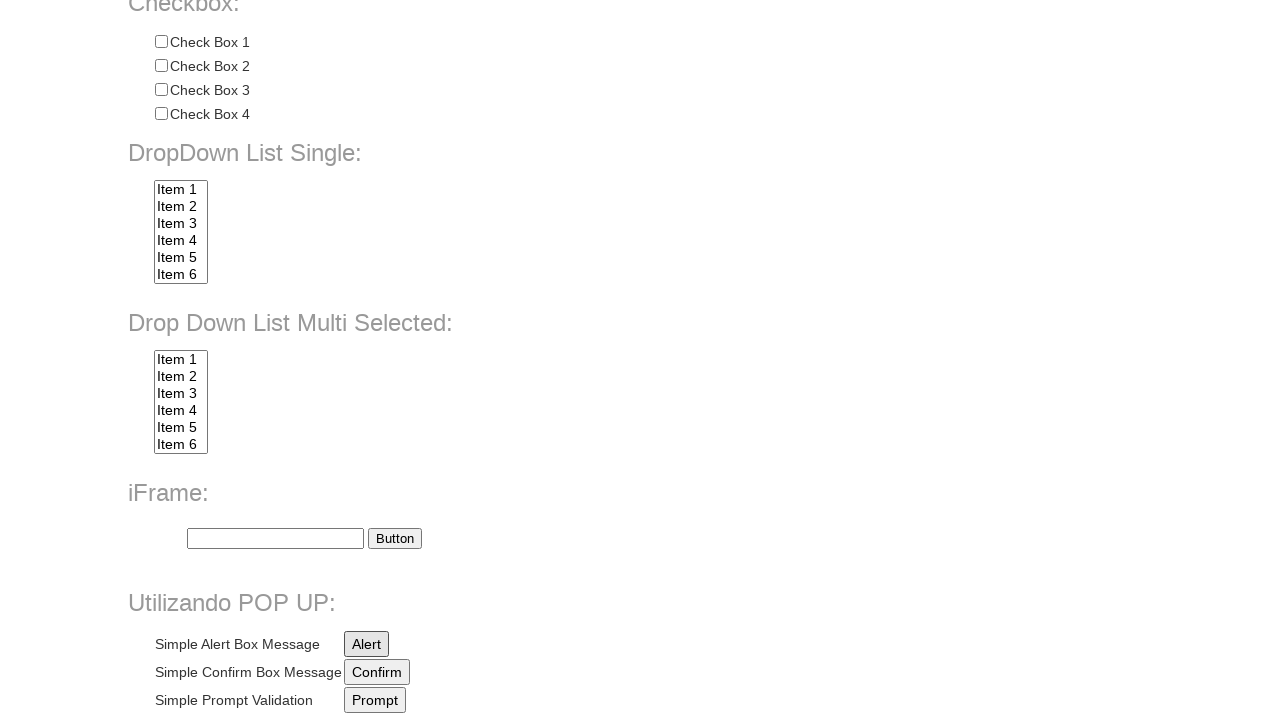

Waited for dialog to be processed
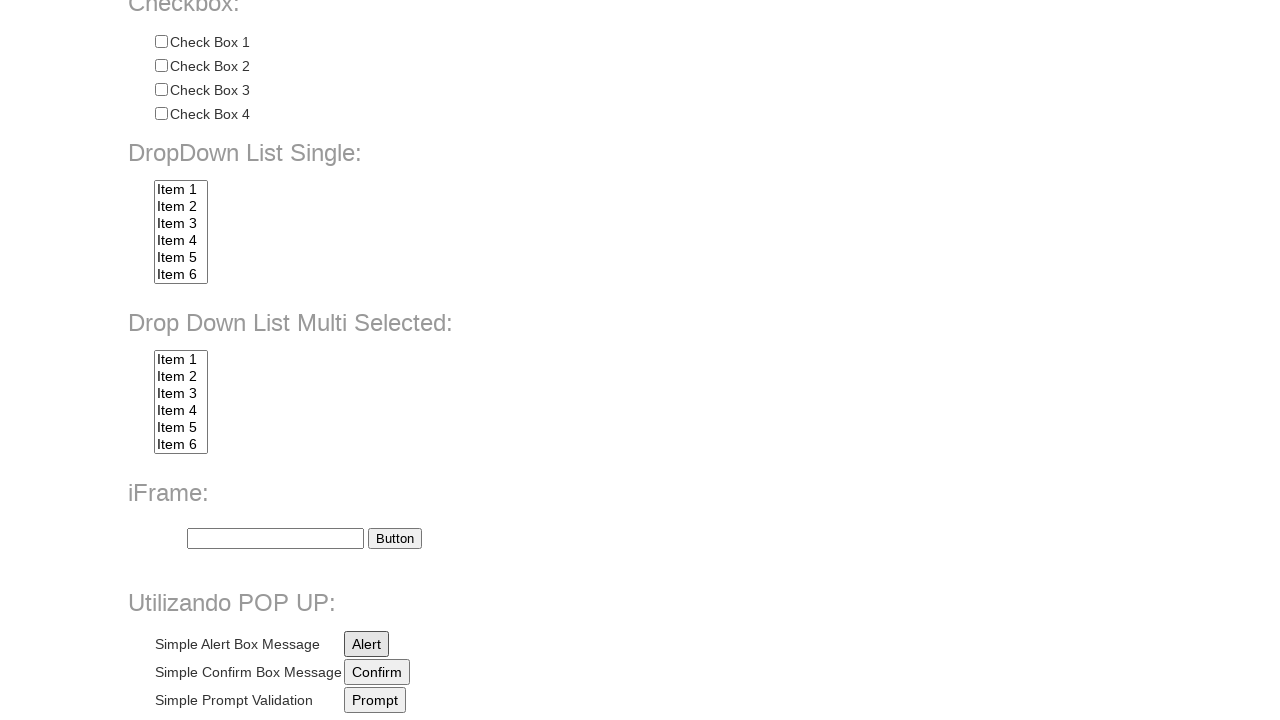

Verified alert message is 'Eu sou um alerta!'
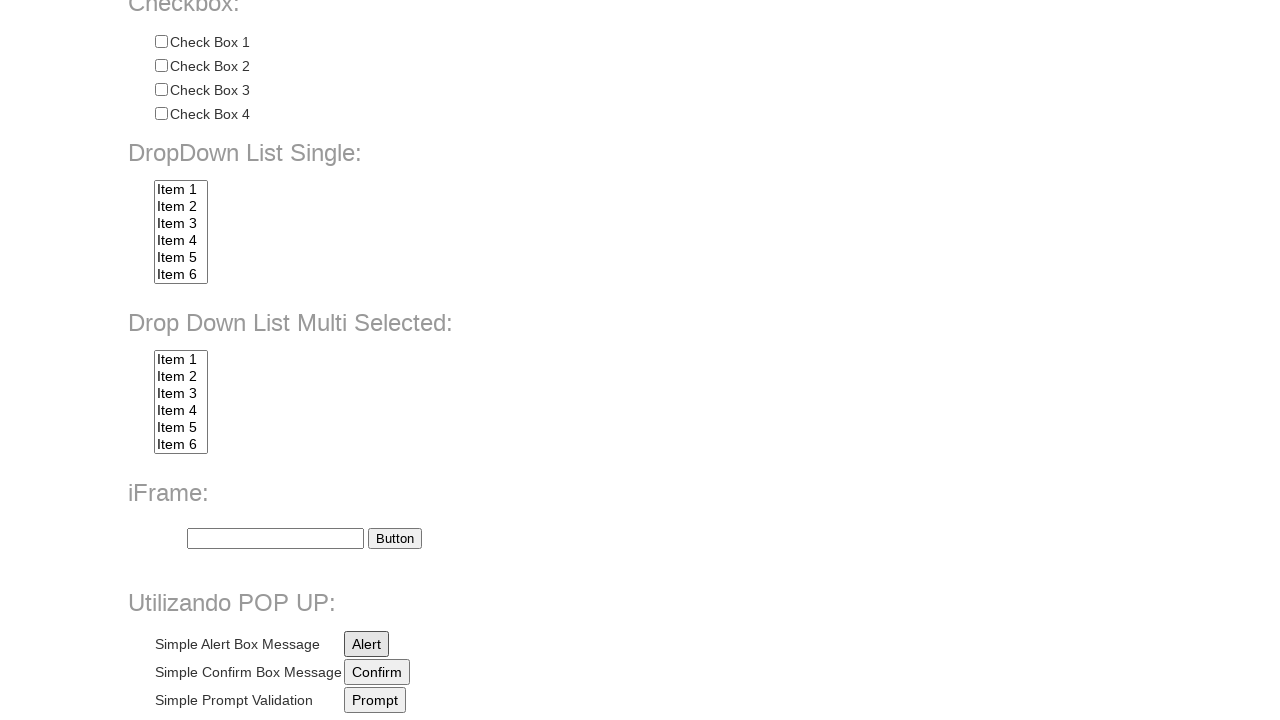

Clicked confirm button to trigger confirm dialog at (377, 672) on input[name='confirmbtn']
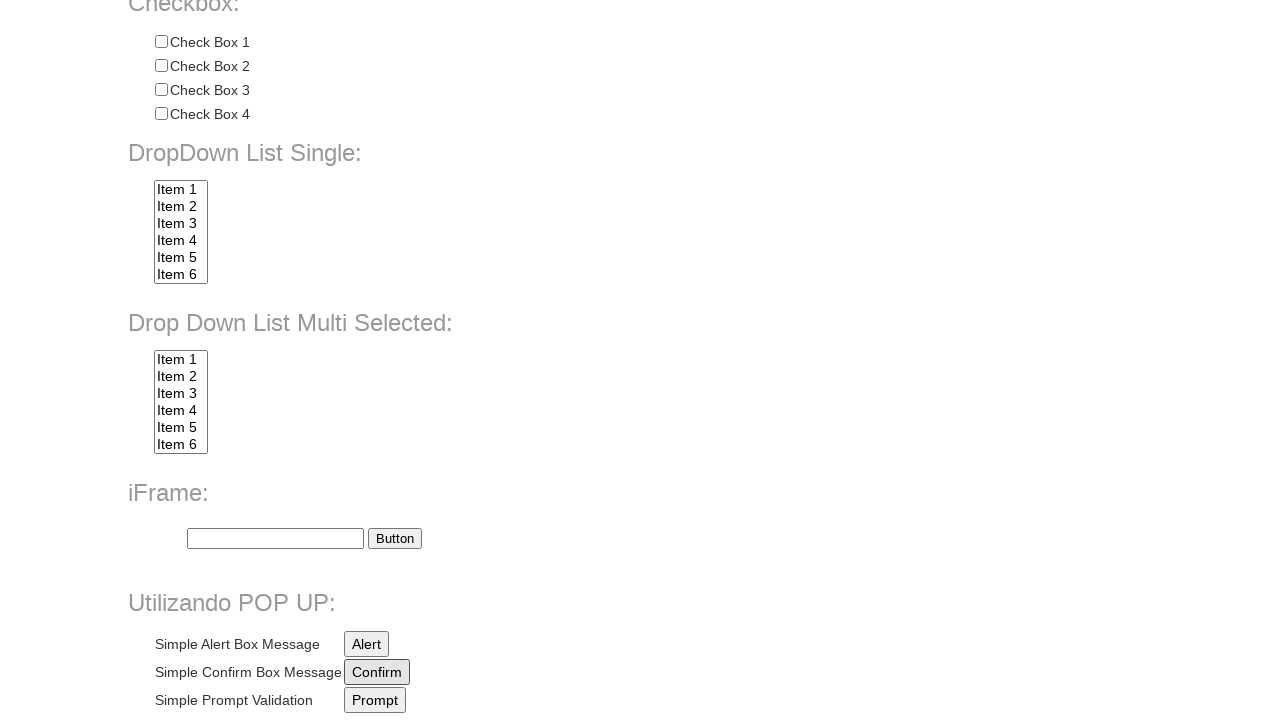

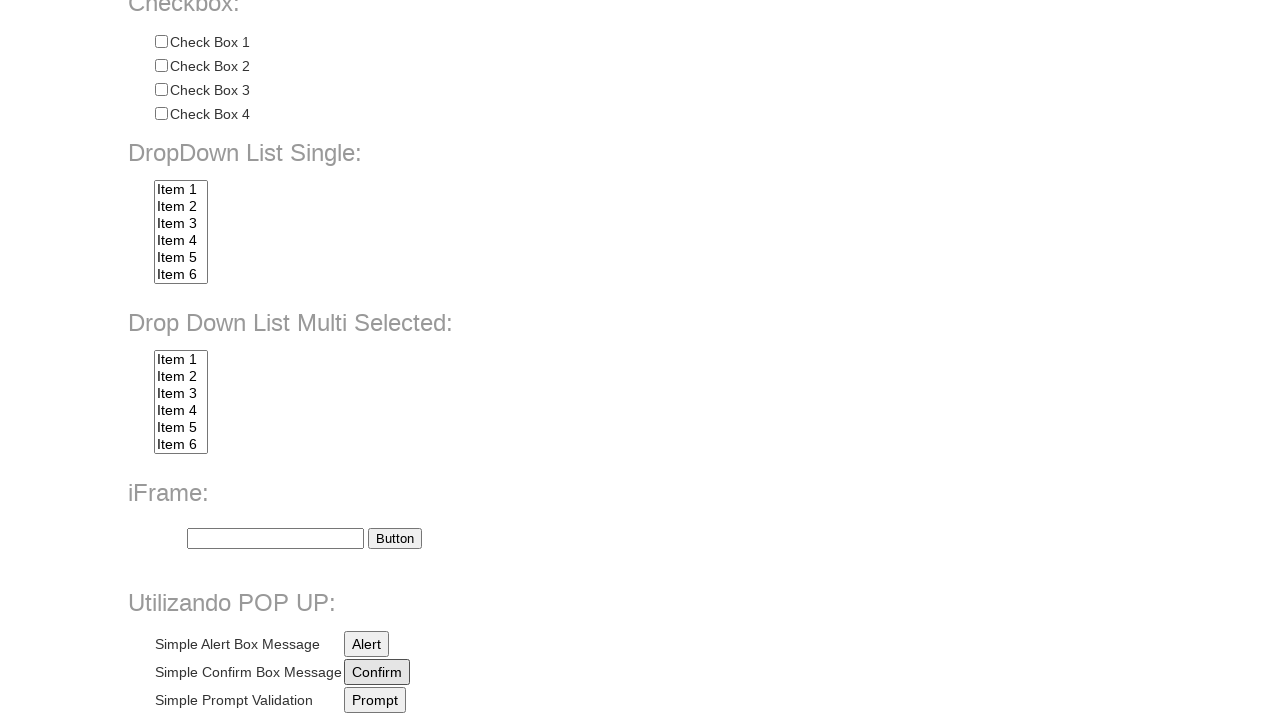